Tests multi-level menu navigation by hovering over menu items to reveal submenus

Starting URL: https://demoqa.com/menu

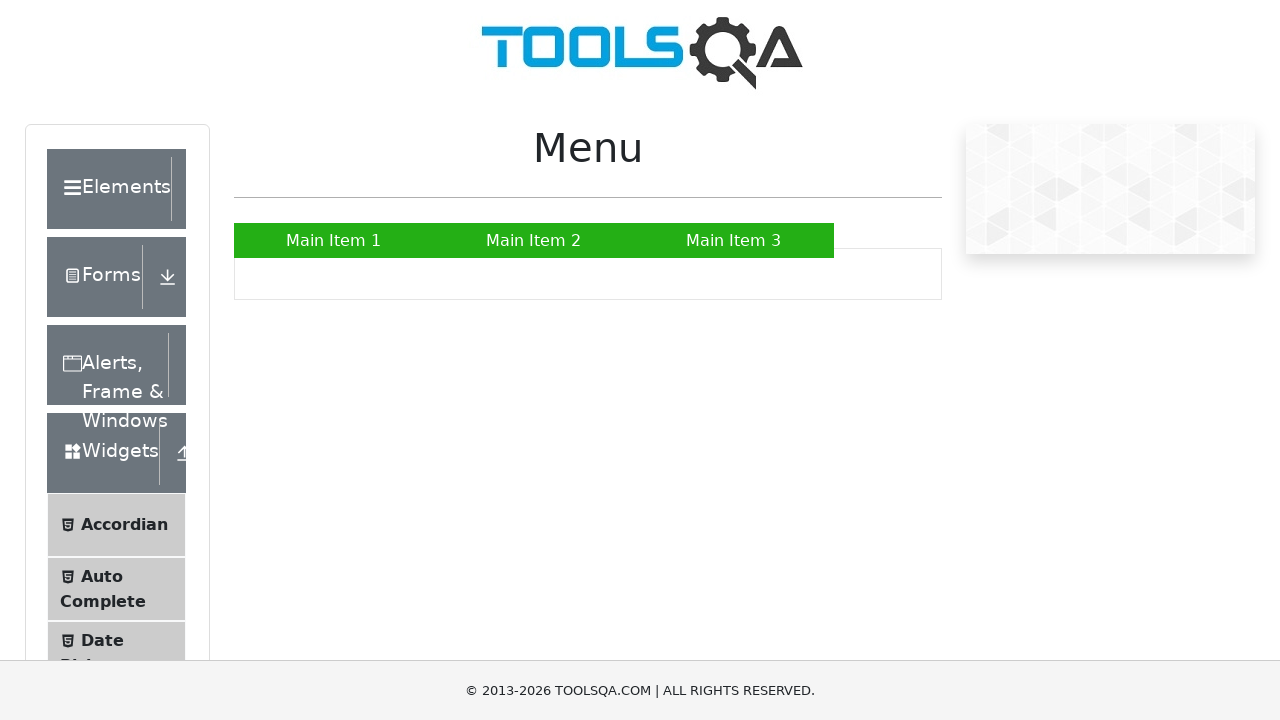

Navigated to menu test page at https://demoqa.com/menu
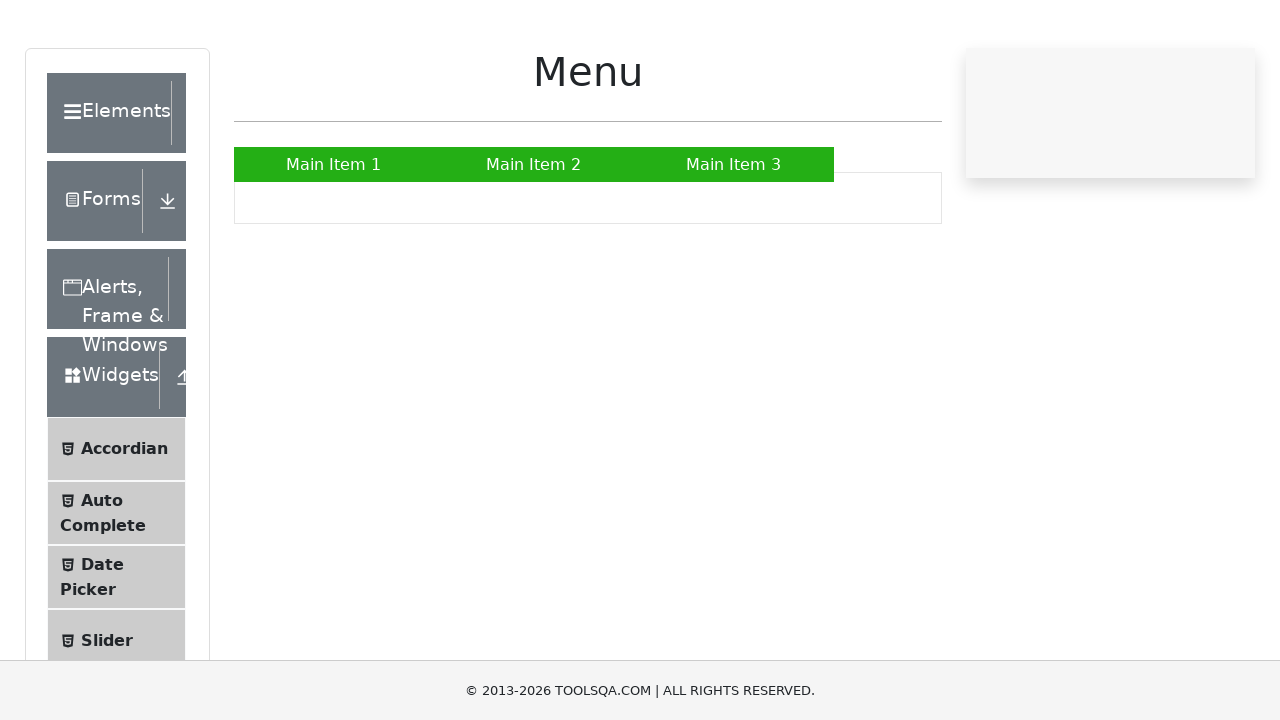

Hovered over Main Item 2 to reveal submenu at (534, 240) on ul#nav > li:has-text('Main Item 2')
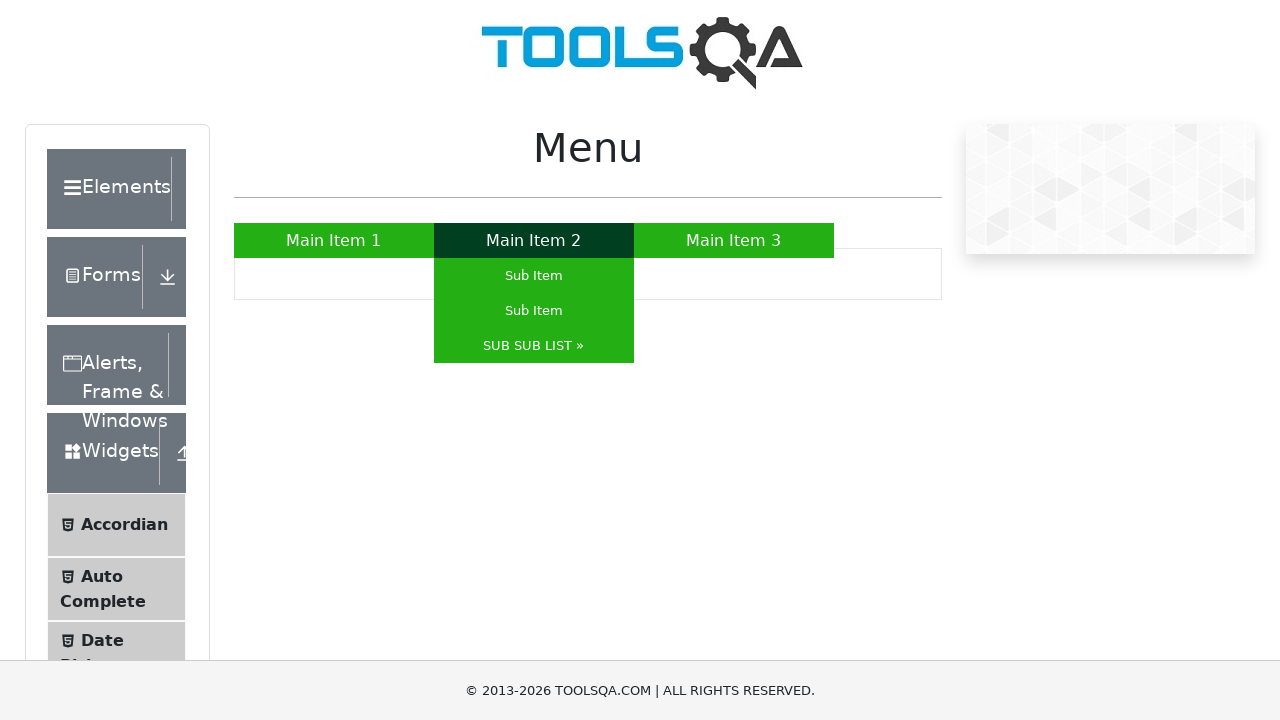

Hovered over SUB SUB LIST to reveal sub-submenu at (534, 240) on ul#nav > li:has-text('SUB SUB LIST »')
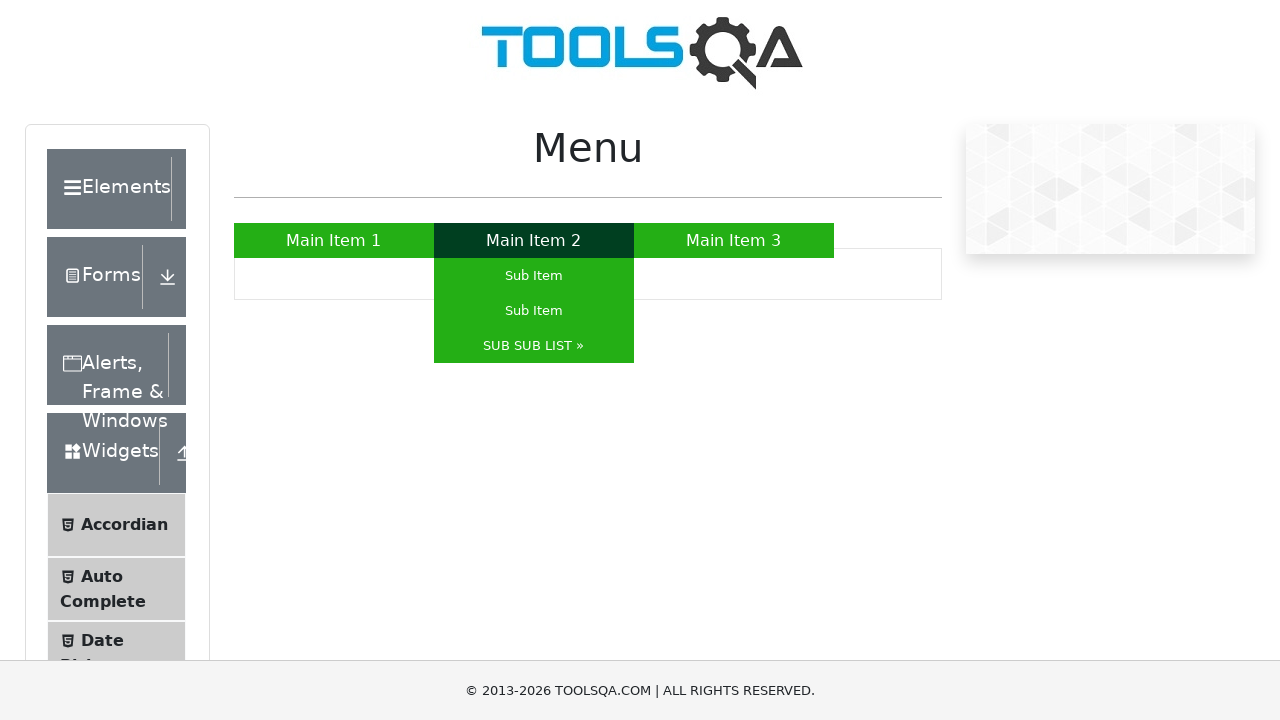

Verified Sub Sub Item 1 is visible
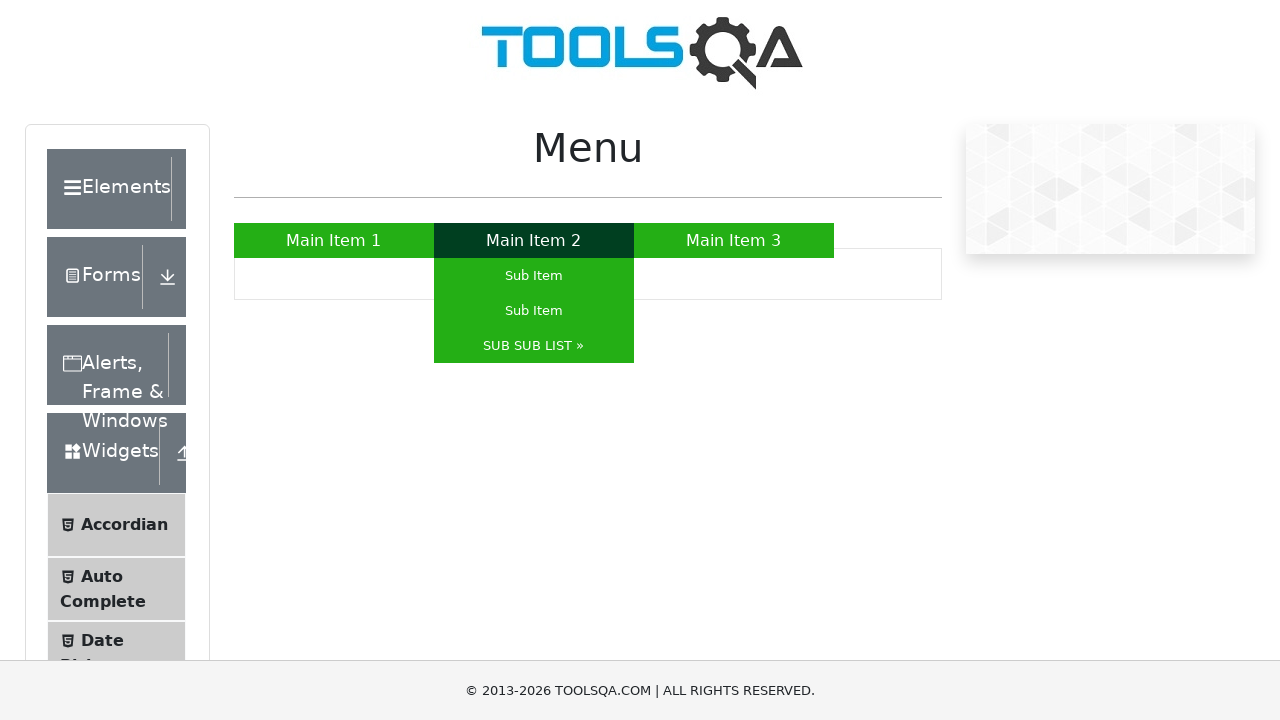

Verified Sub Sub Item 2 is visible
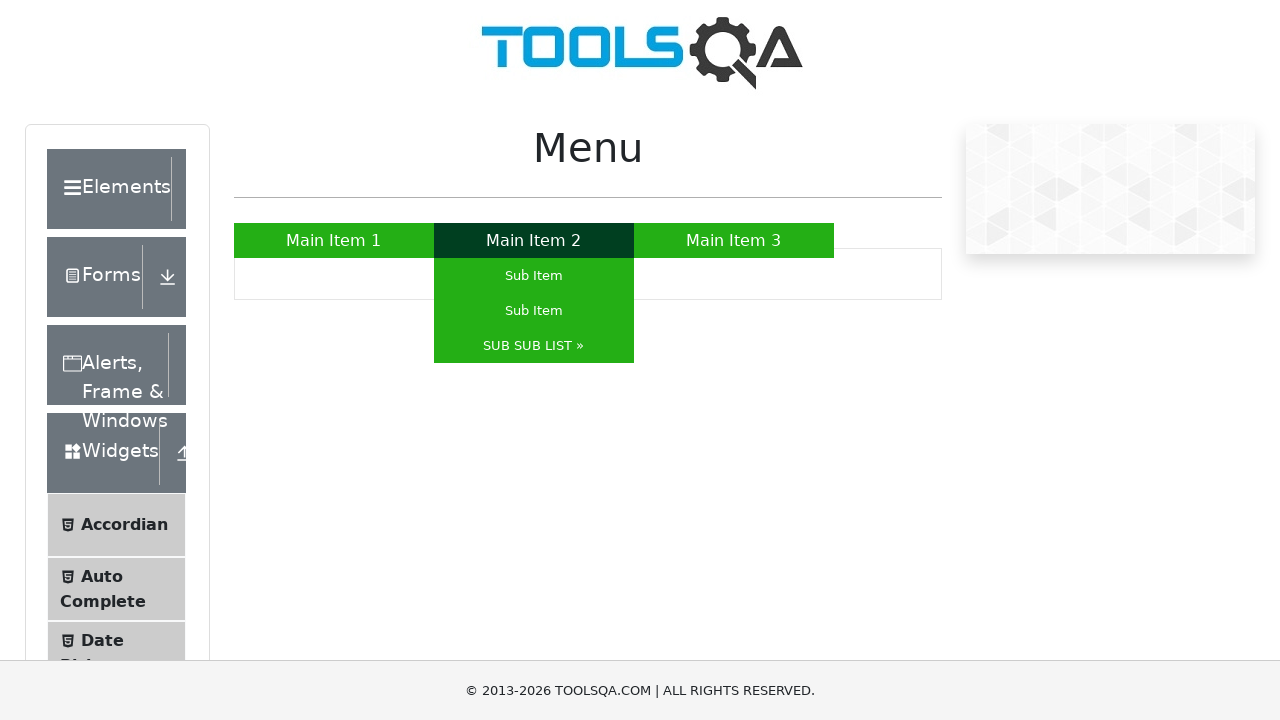

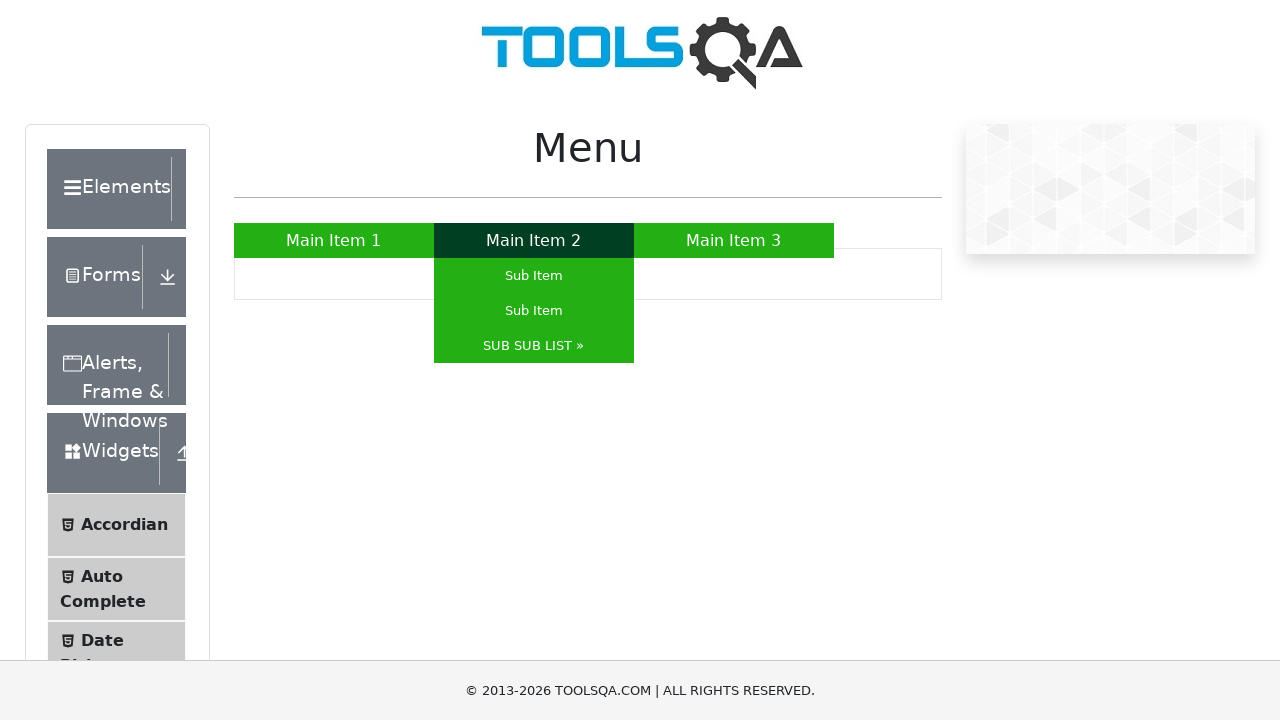